Tests login form validation by attempting to submit without a username and verifying the error message is displayed

Starting URL: http://parabank.parasoft.com/

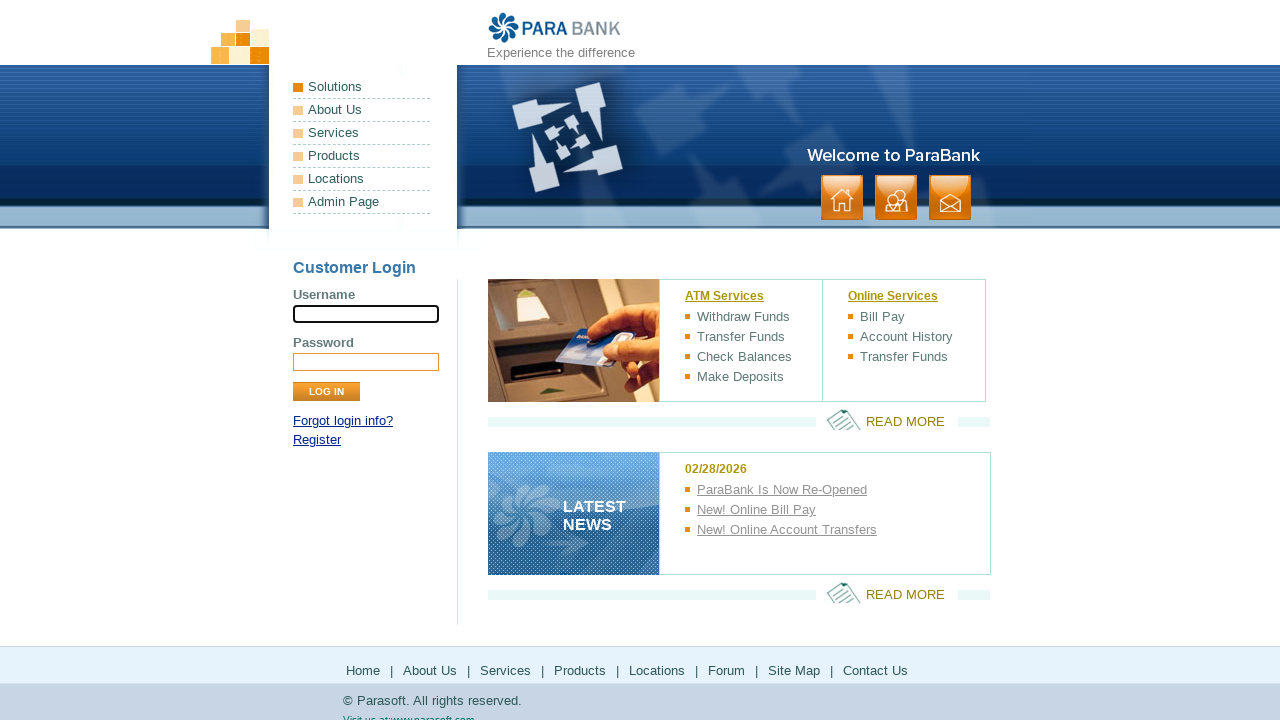

Left username field empty on input[name='username']
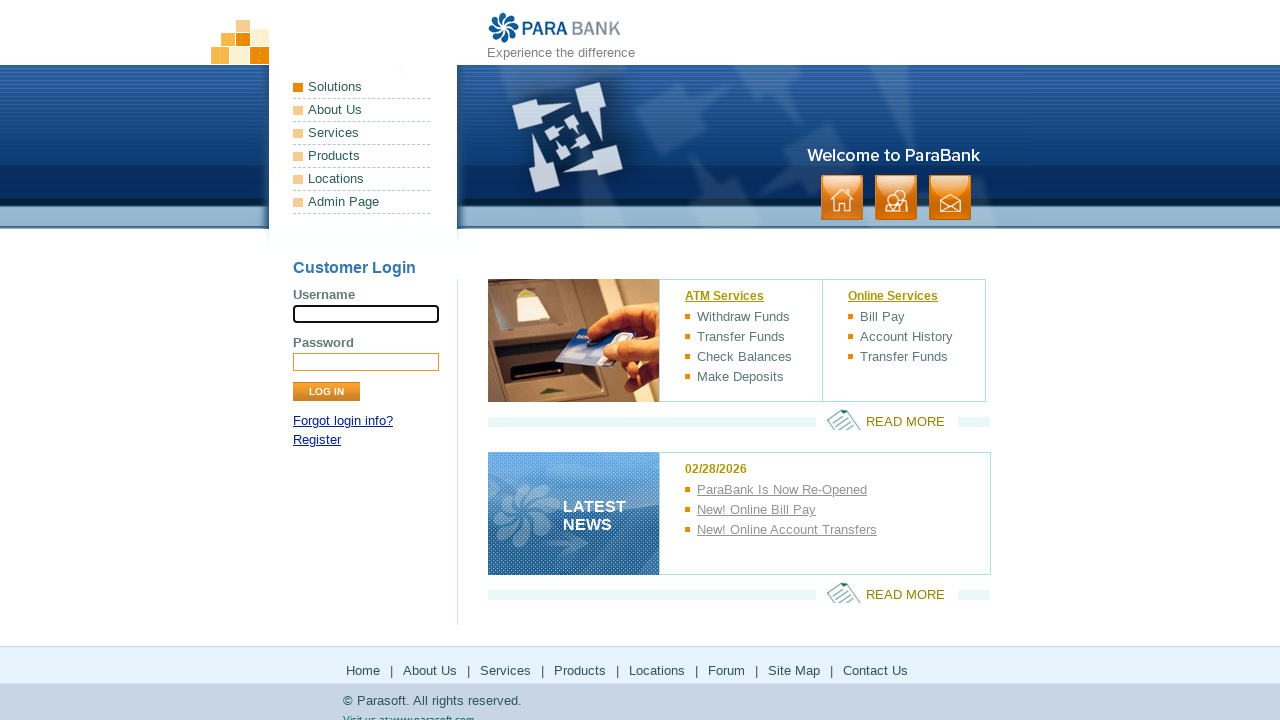

Filled password field with 'test' on input[name='password']
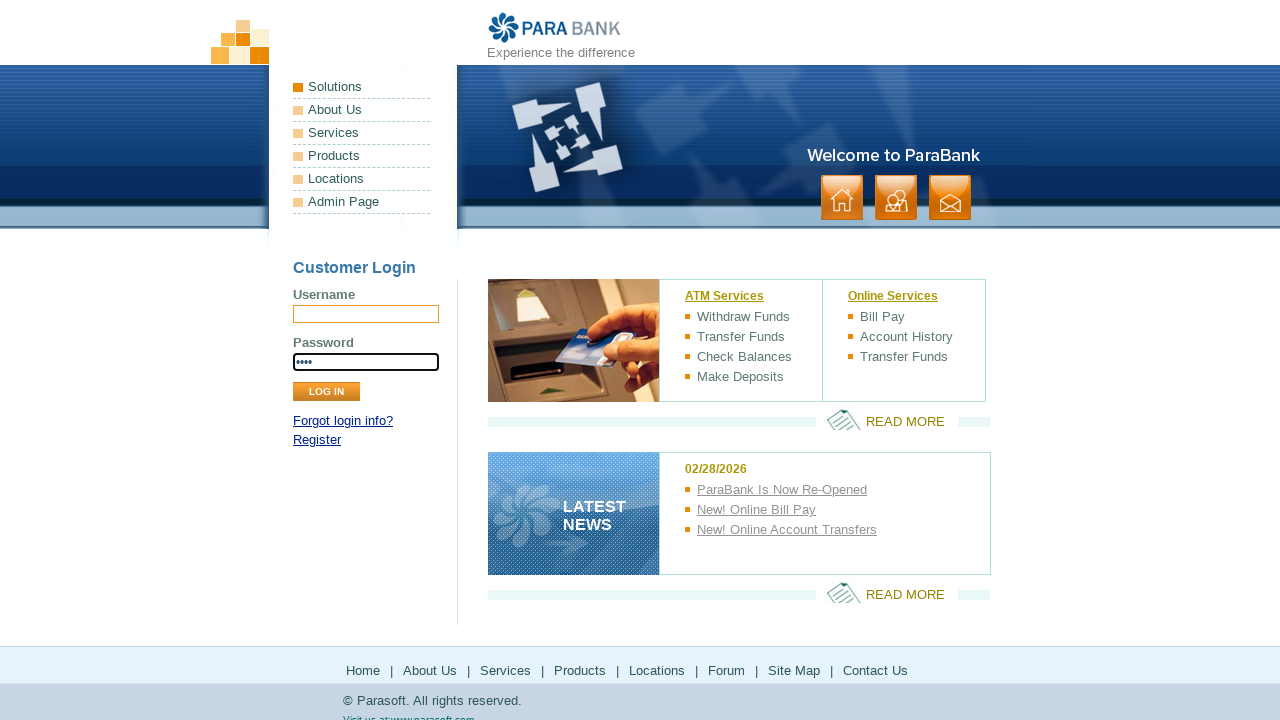

Clicked Log In button without username at (326, 392) on input.button[value='Log In']
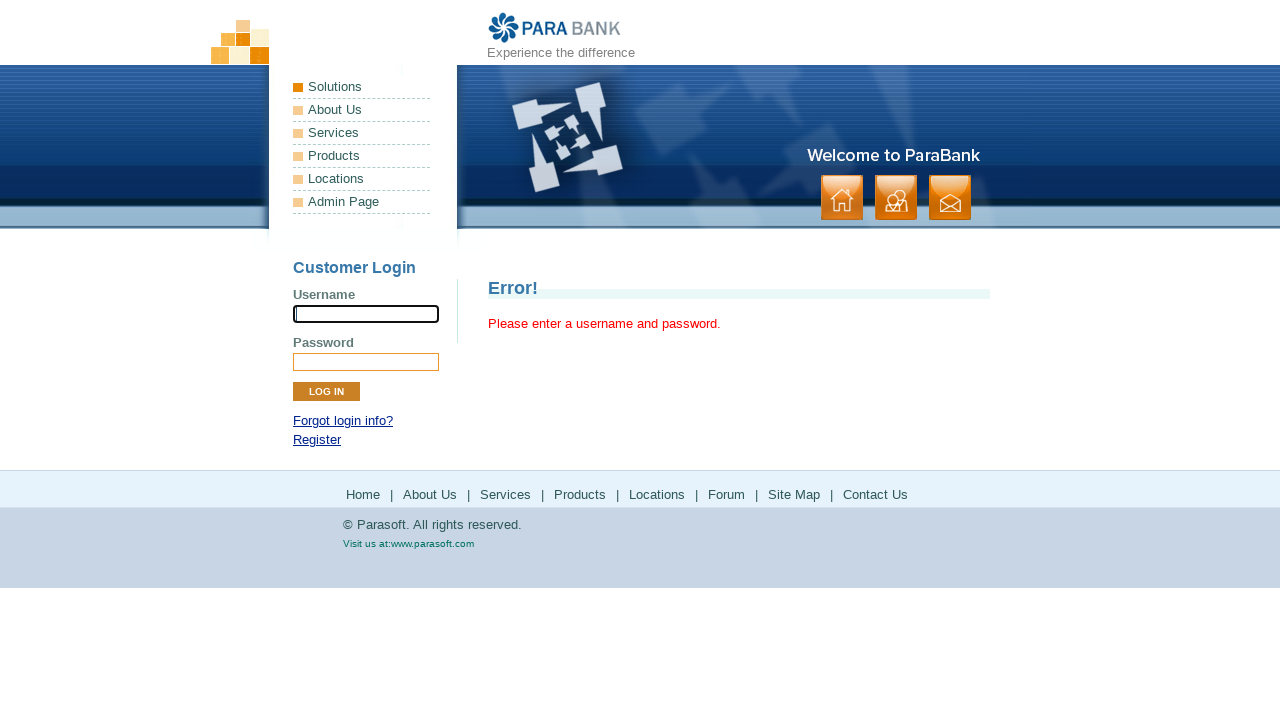

Error message appeared on page
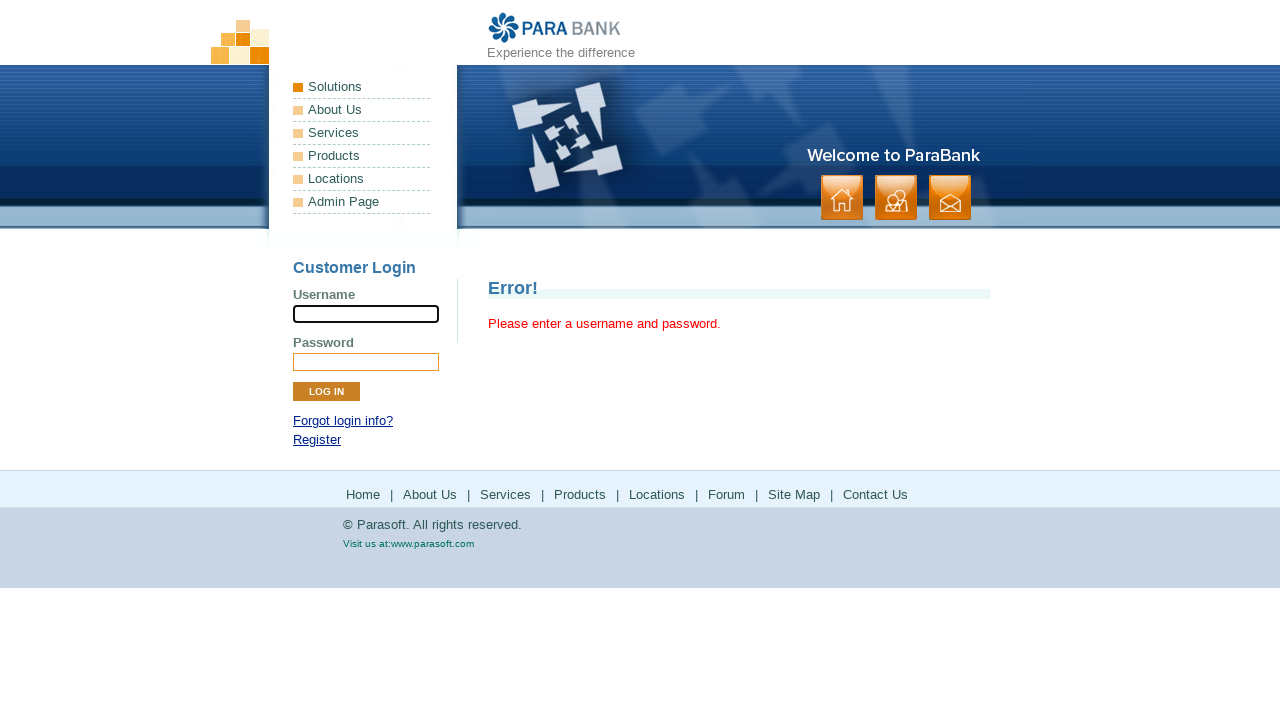

Retrieved error message text
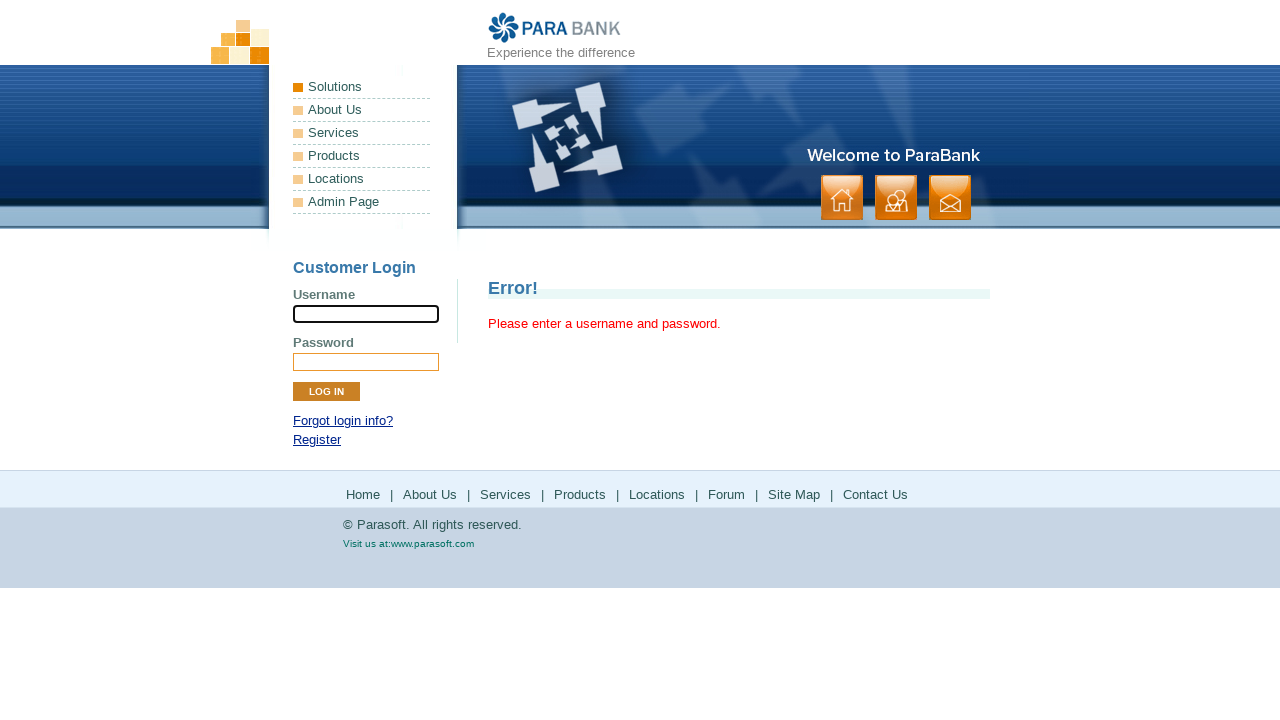

Verified error message matches expected text: 'Please enter a username and password.'
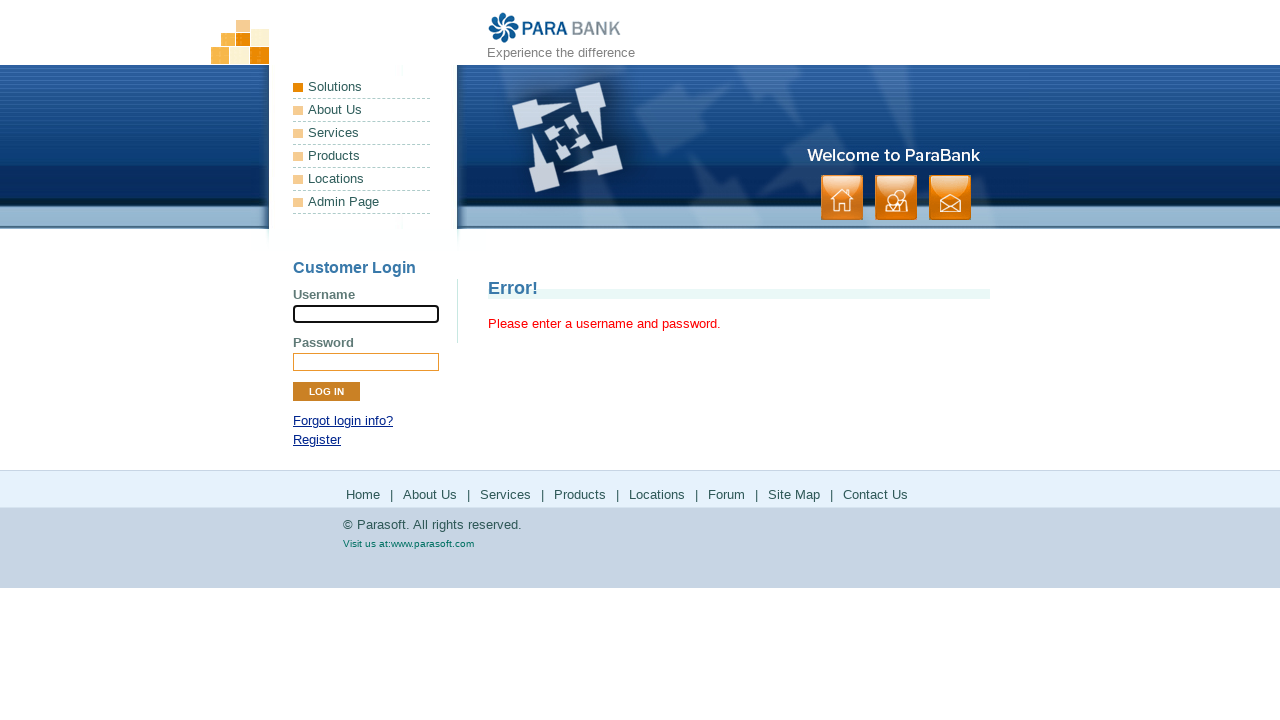

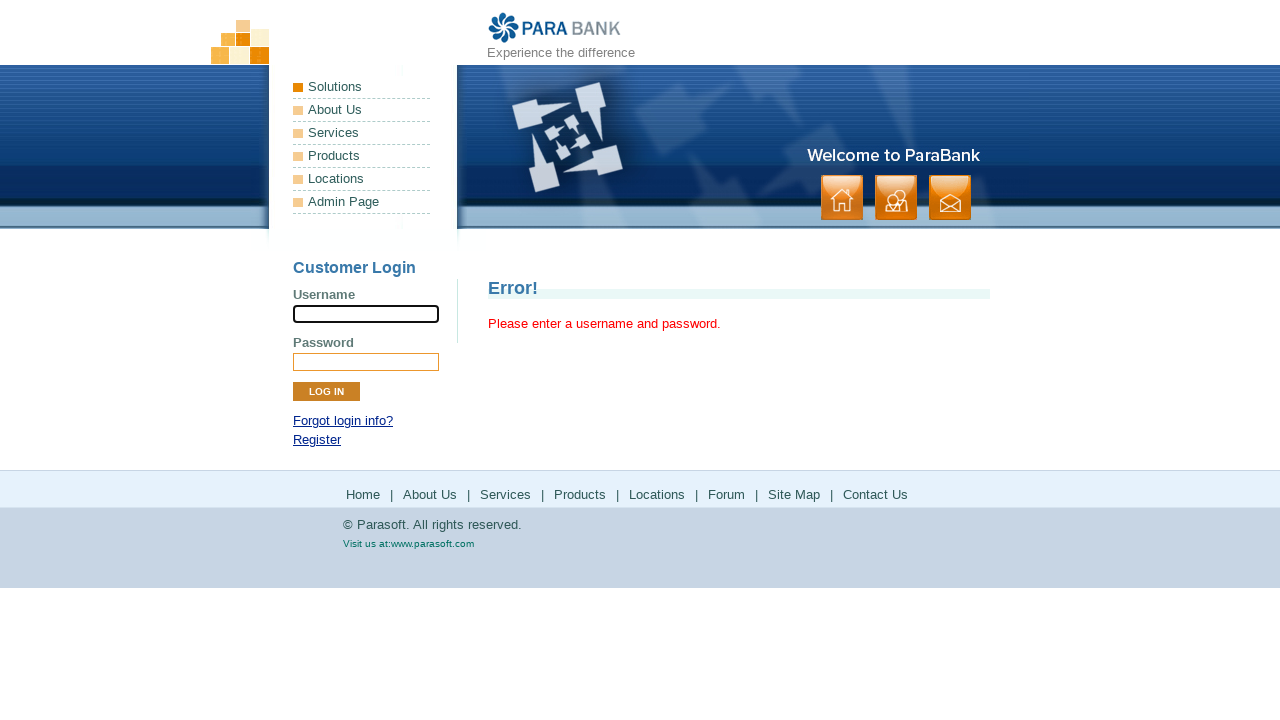